Tests browser navigation functionality by clicking an element, then using back, forward, and refresh navigation commands

Starting URL: https://www.selenium.dev/selenium/web/clicks.html

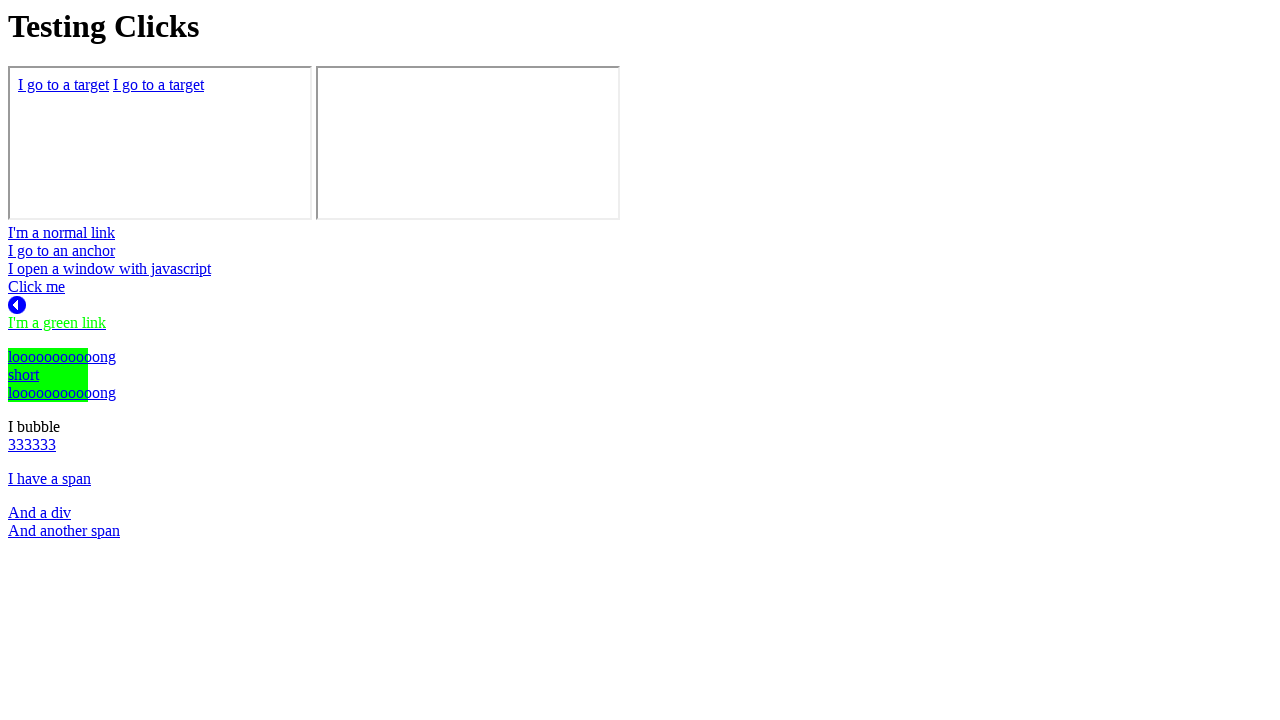

Clicked element with id 'twoClientRects' at (36, 287) on #twoClientRects
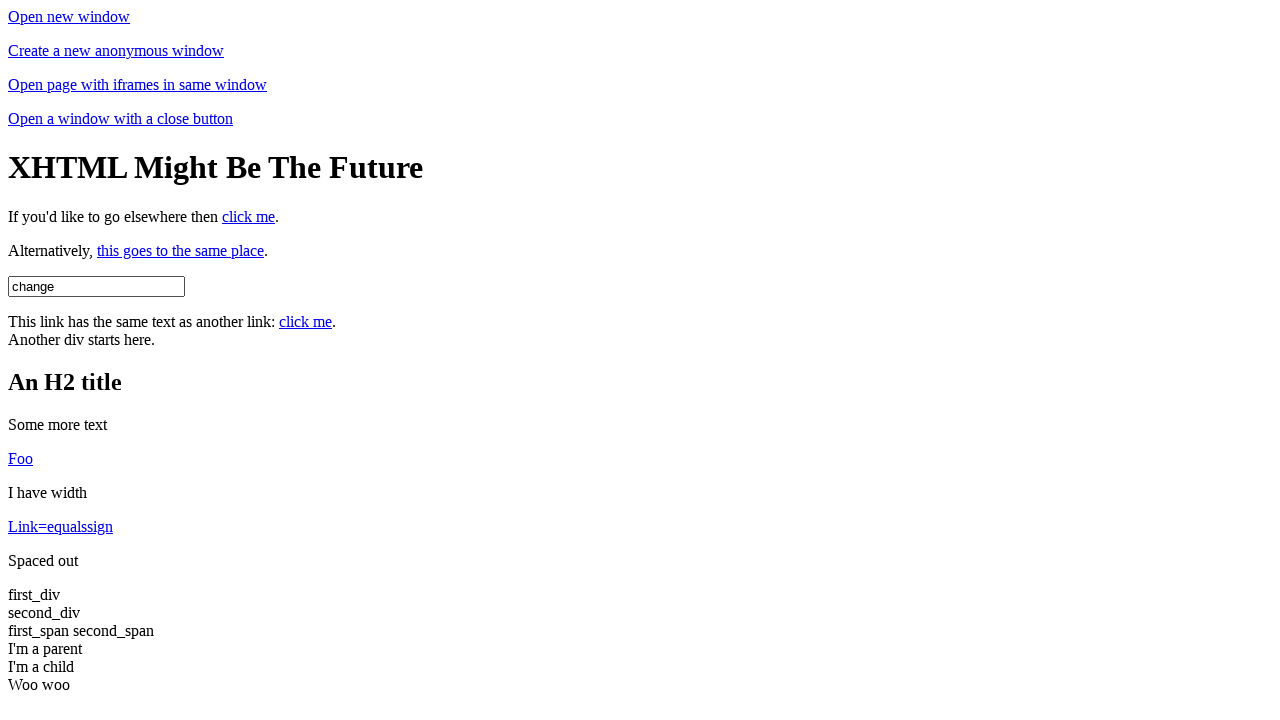

Navigated back to previous page
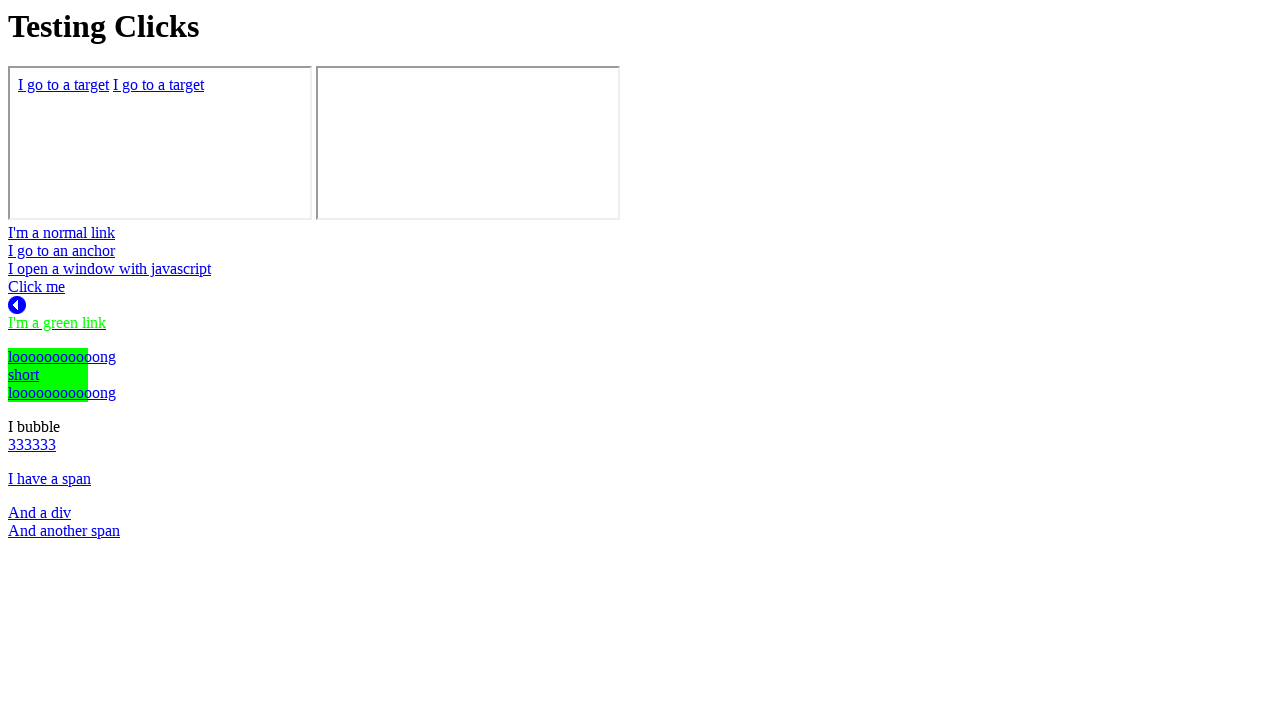

Navigated forward to next page
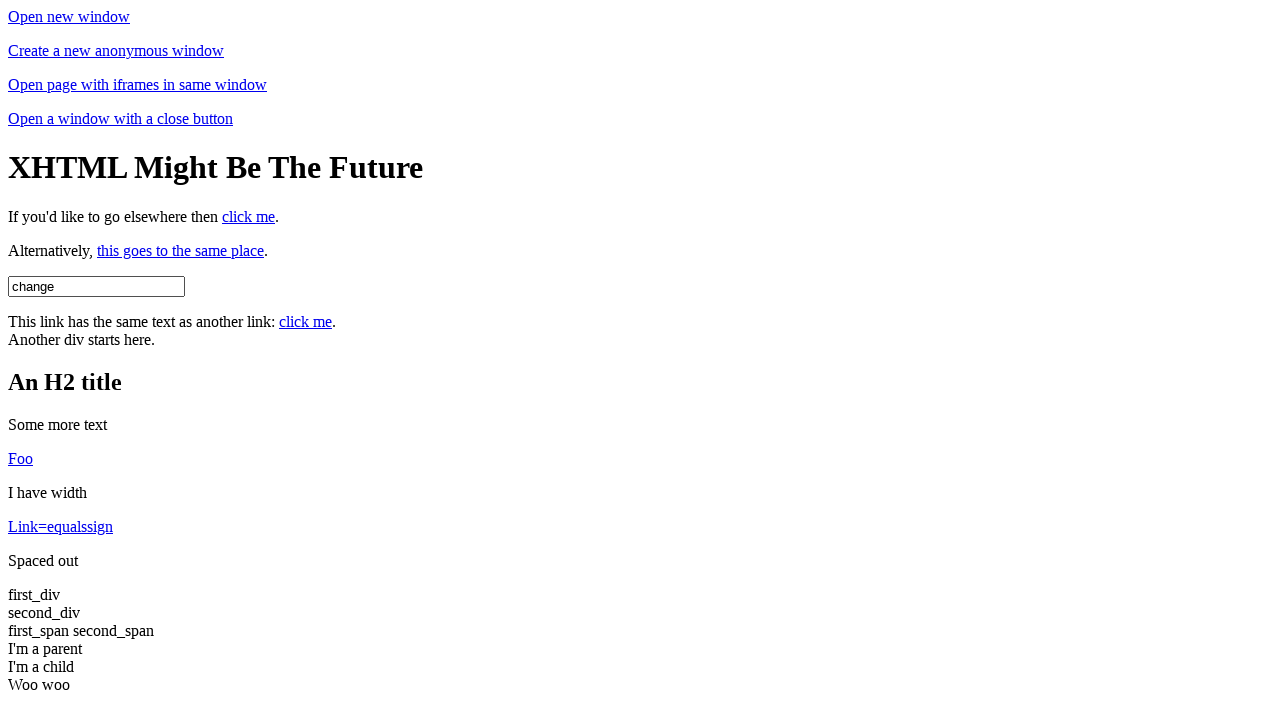

Refreshed the current page
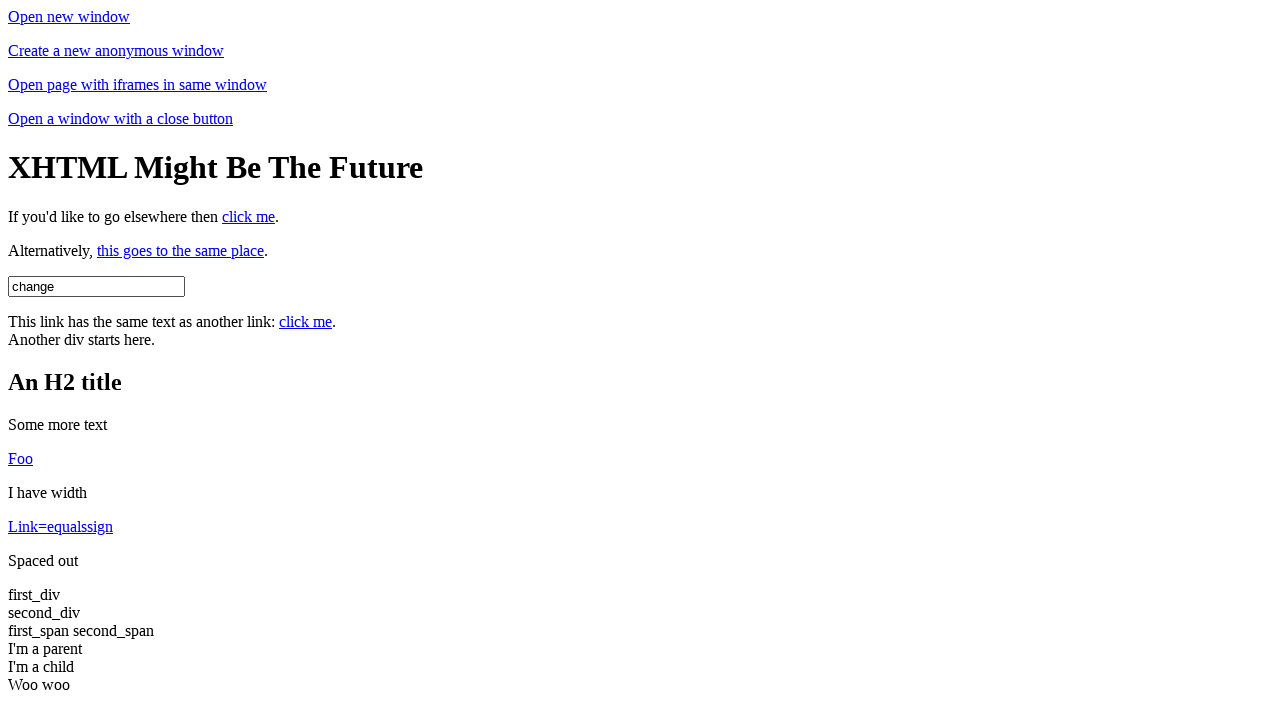

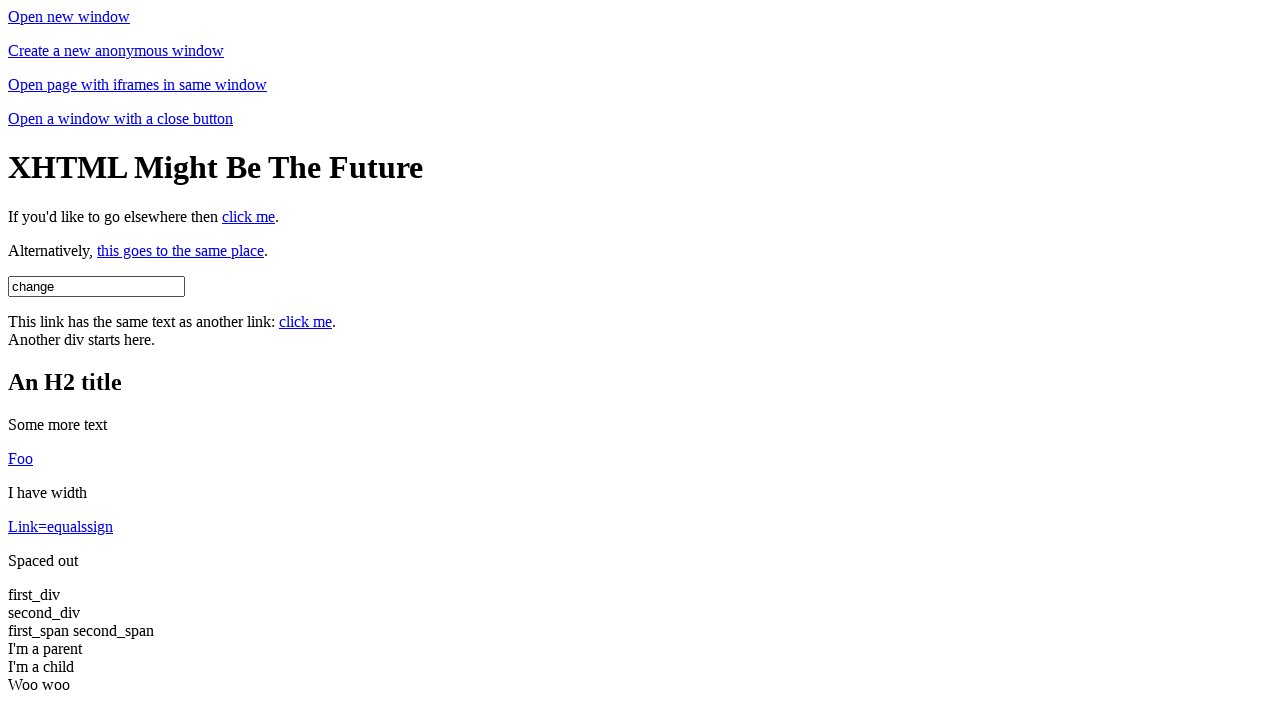